Tests the Swiggy food delivery website by entering a location in the location search field

Starting URL: https://www.swiggy.com/

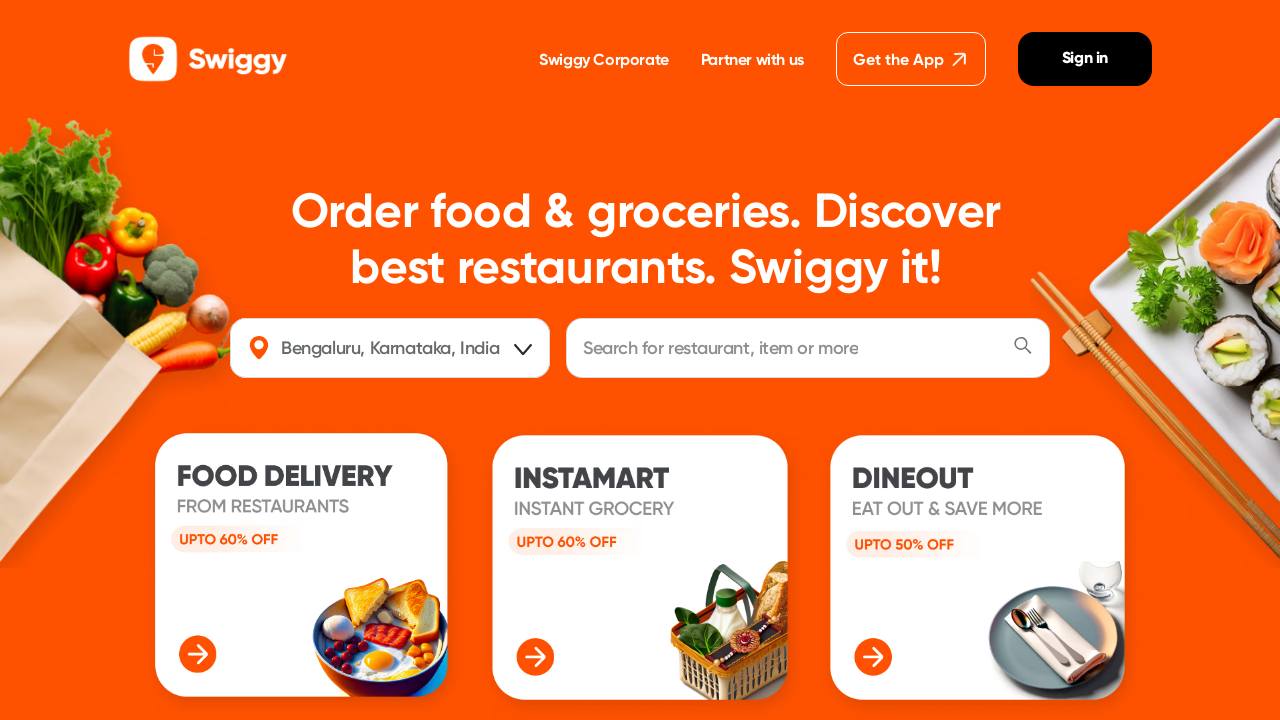

Filled location field with 'tirunelveli' on Swiggy website on #location
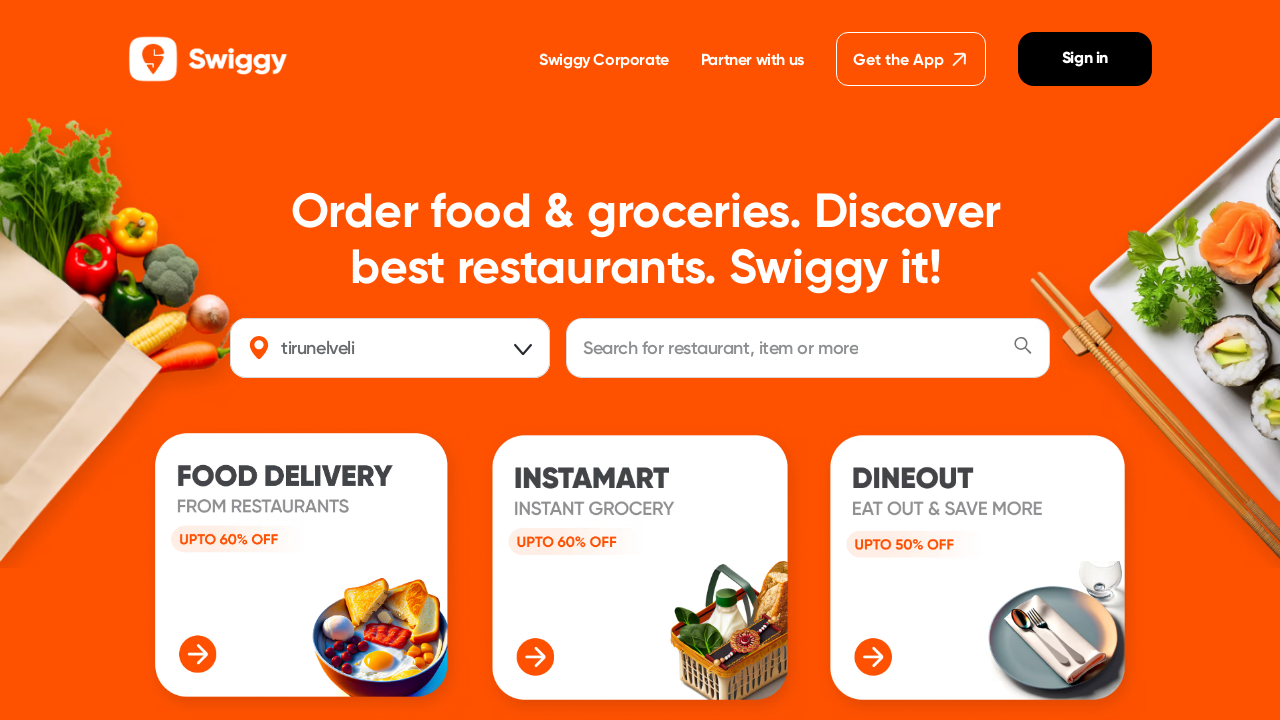

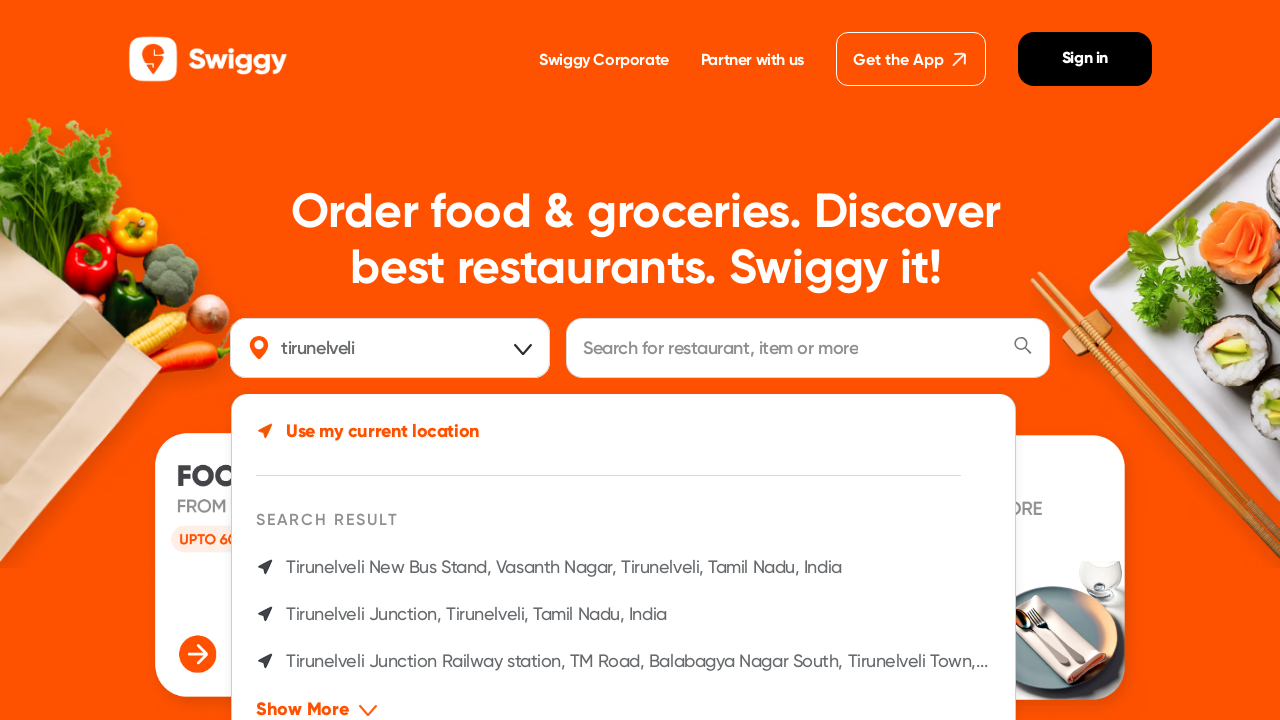